Tests login form validation by entering incorrect credentials and verifying the error message is displayed

Starting URL: https://rahulshettyacademy.com/locatorspractice/

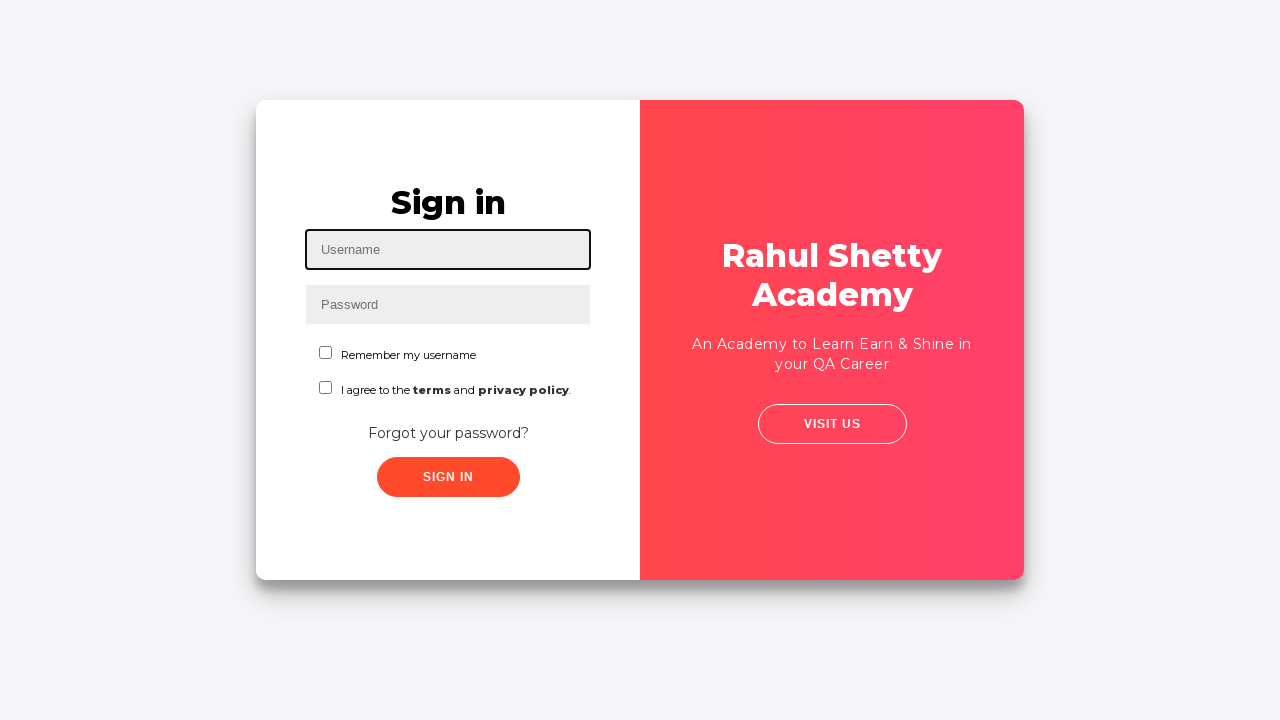

Filled username field with 'Sumit' on #inputUsername
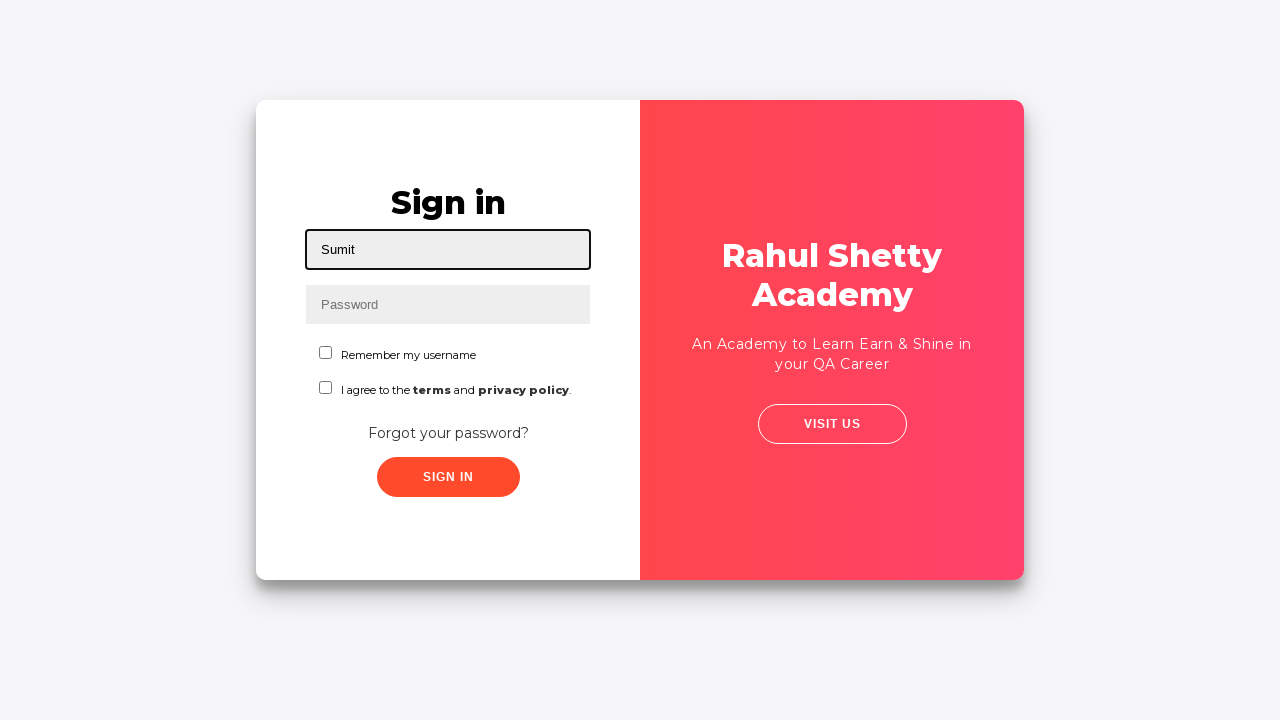

Filled password field with incorrect password 'hello' on input[name='inputPassword']
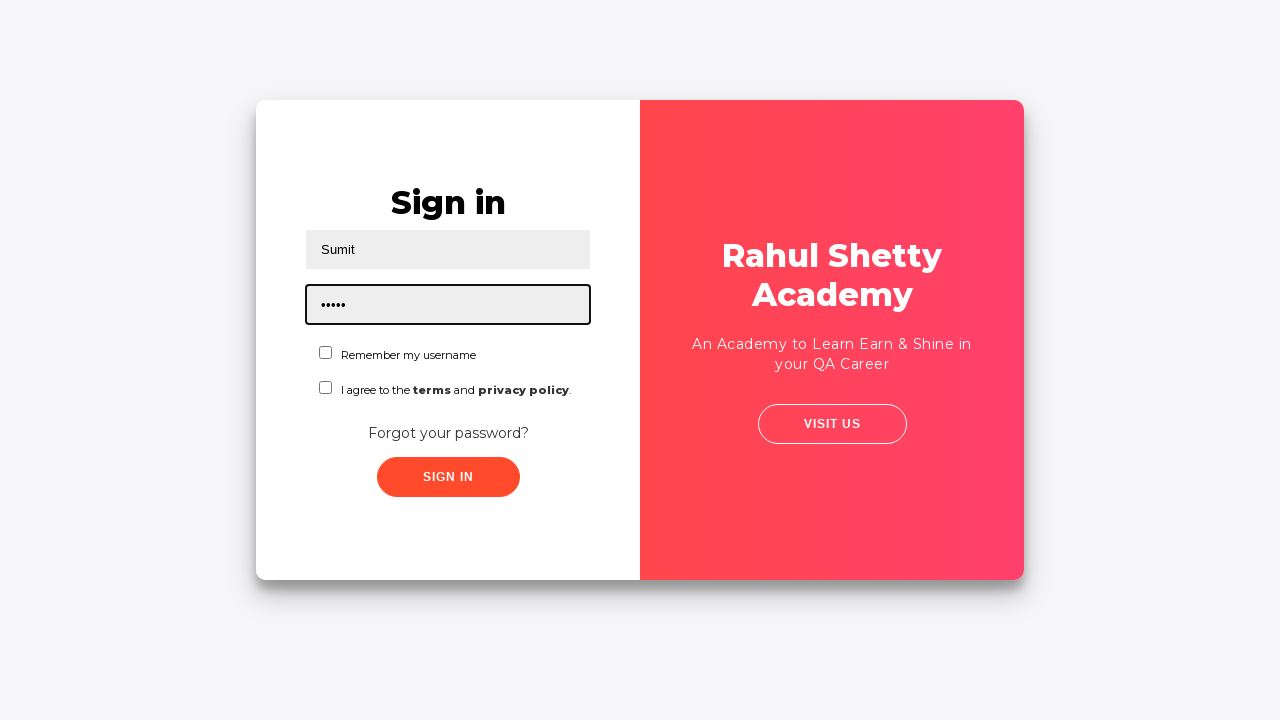

Clicked submit button to submit login form at (448, 477) on .submit
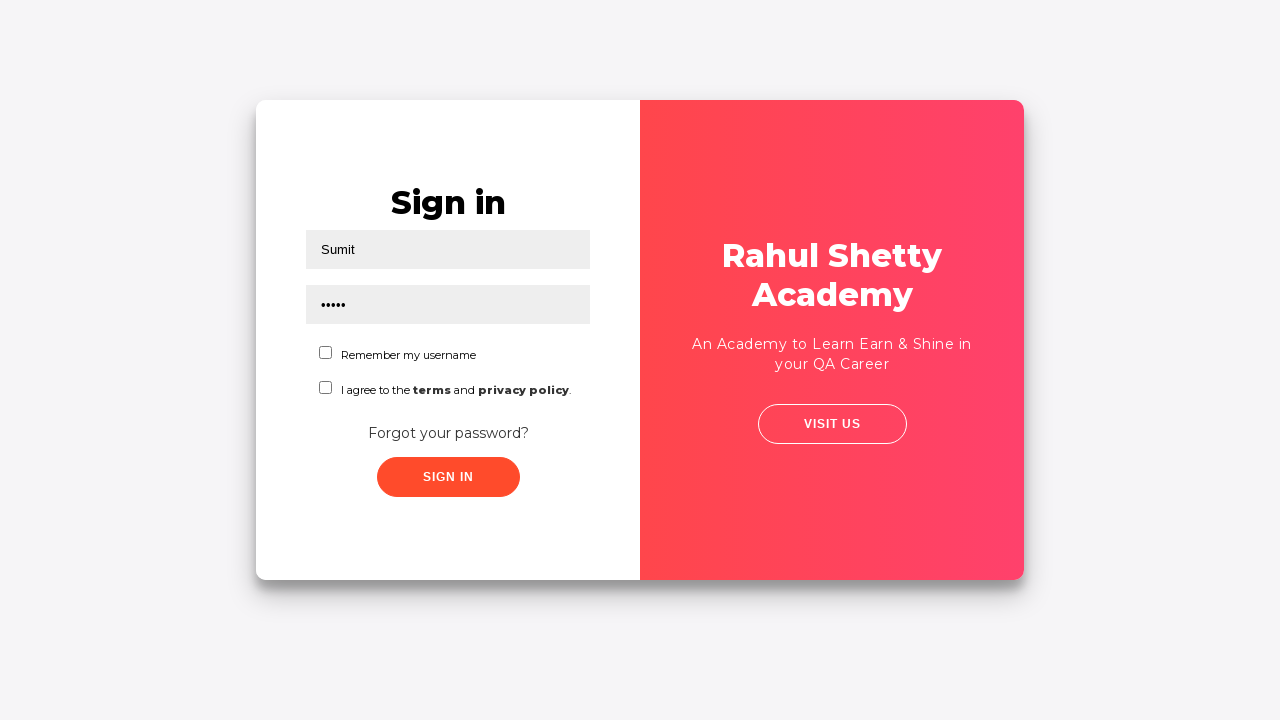

Error message element appeared on the page
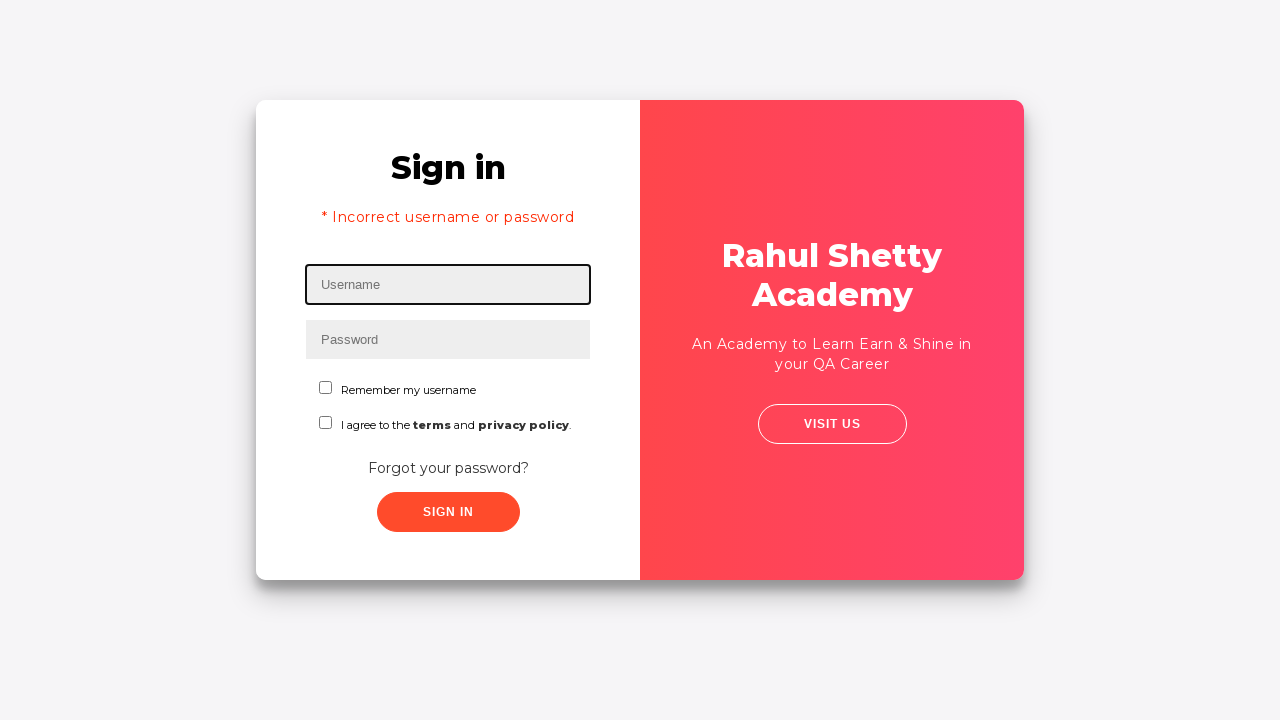

Extracted error message: * Incorrect username or password 
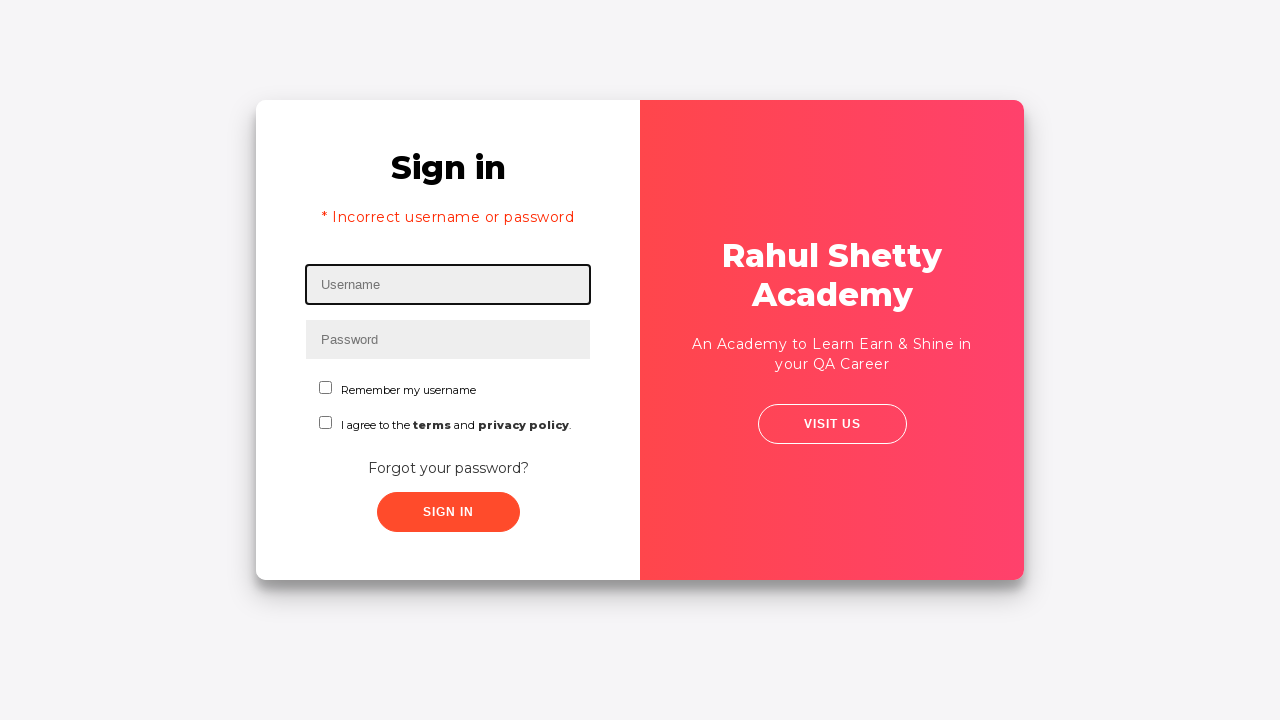

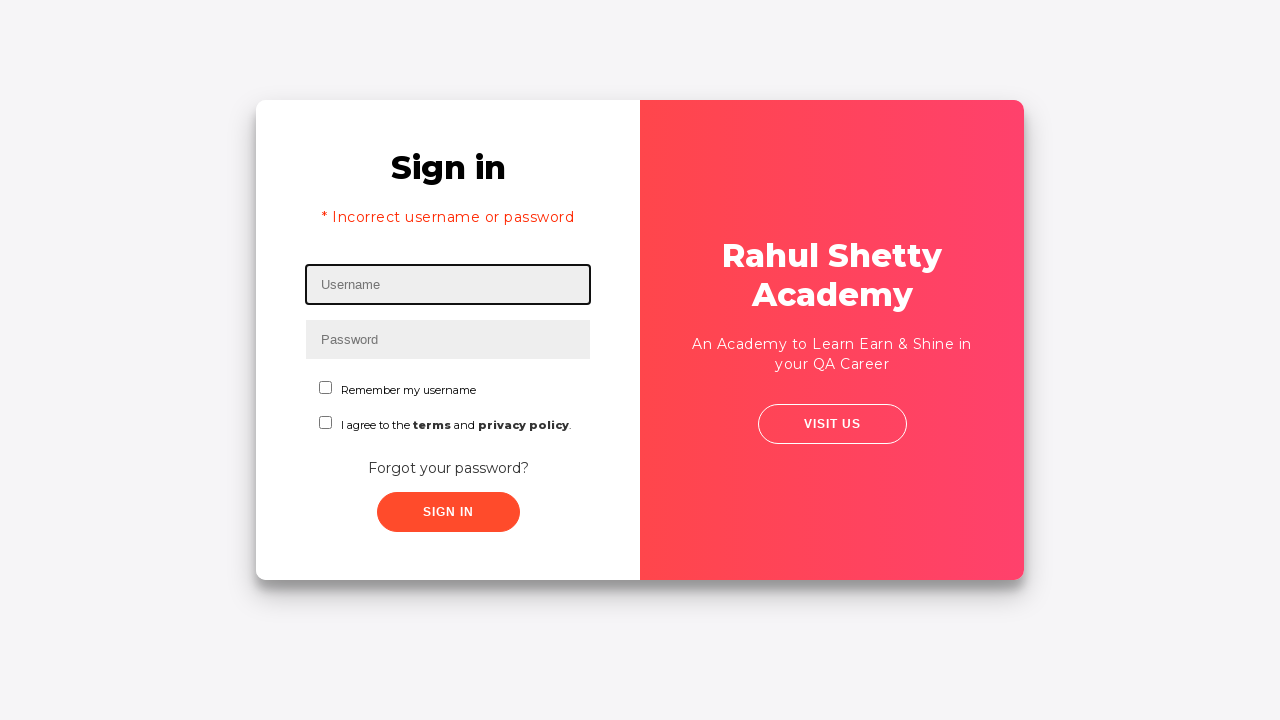